Tests a button click interaction that triggers a verification message to appear on the page

Starting URL: http://suninjuly.github.io/wait1.html

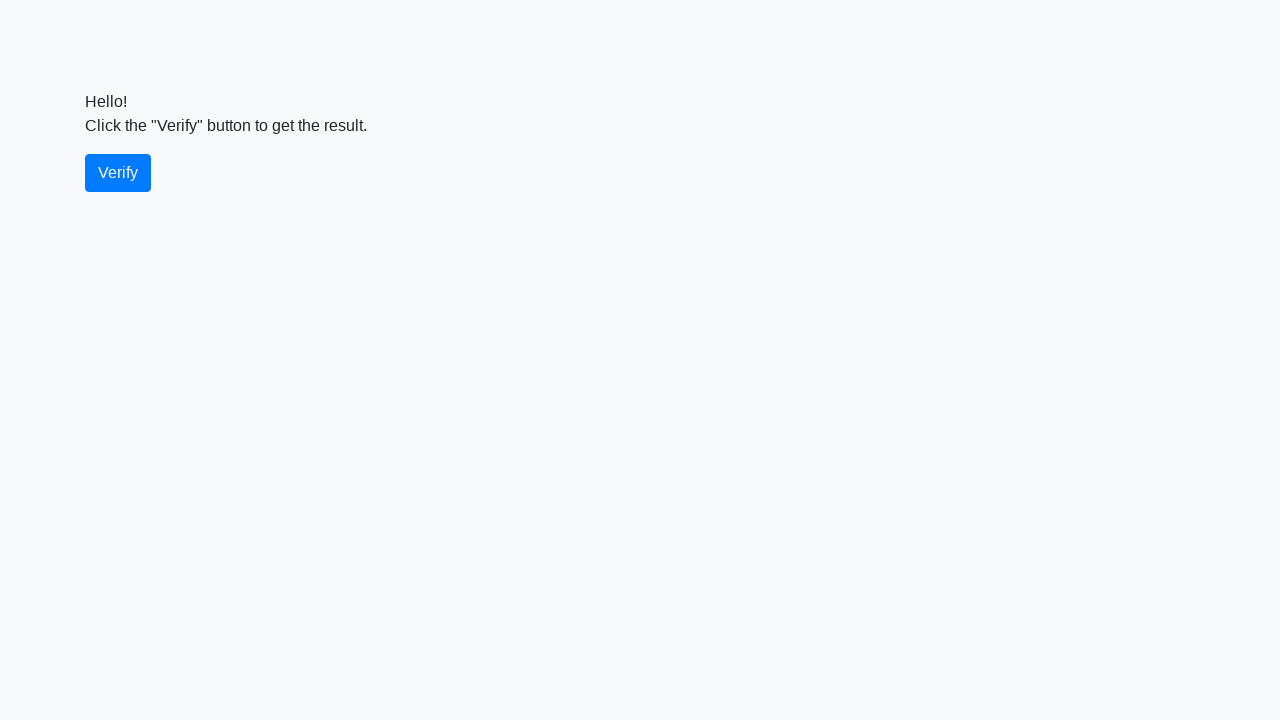

Clicked the verify button at (118, 173) on #verify
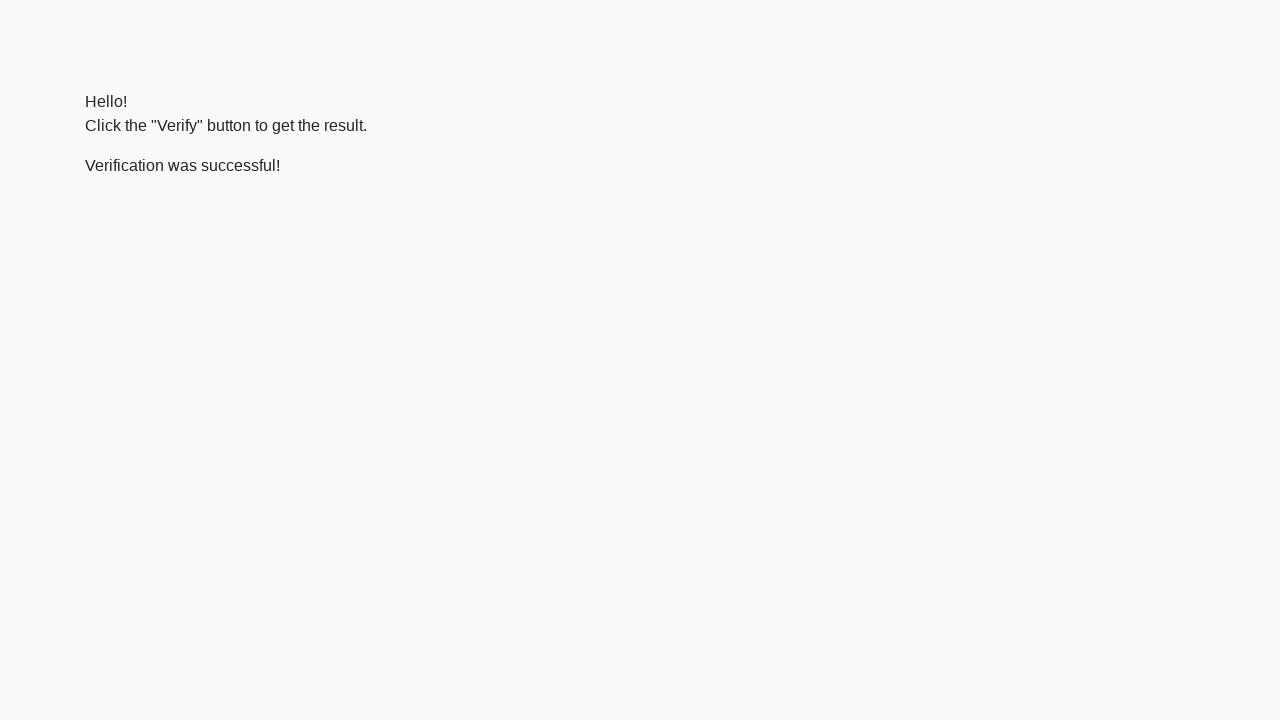

Verification message appeared on the page
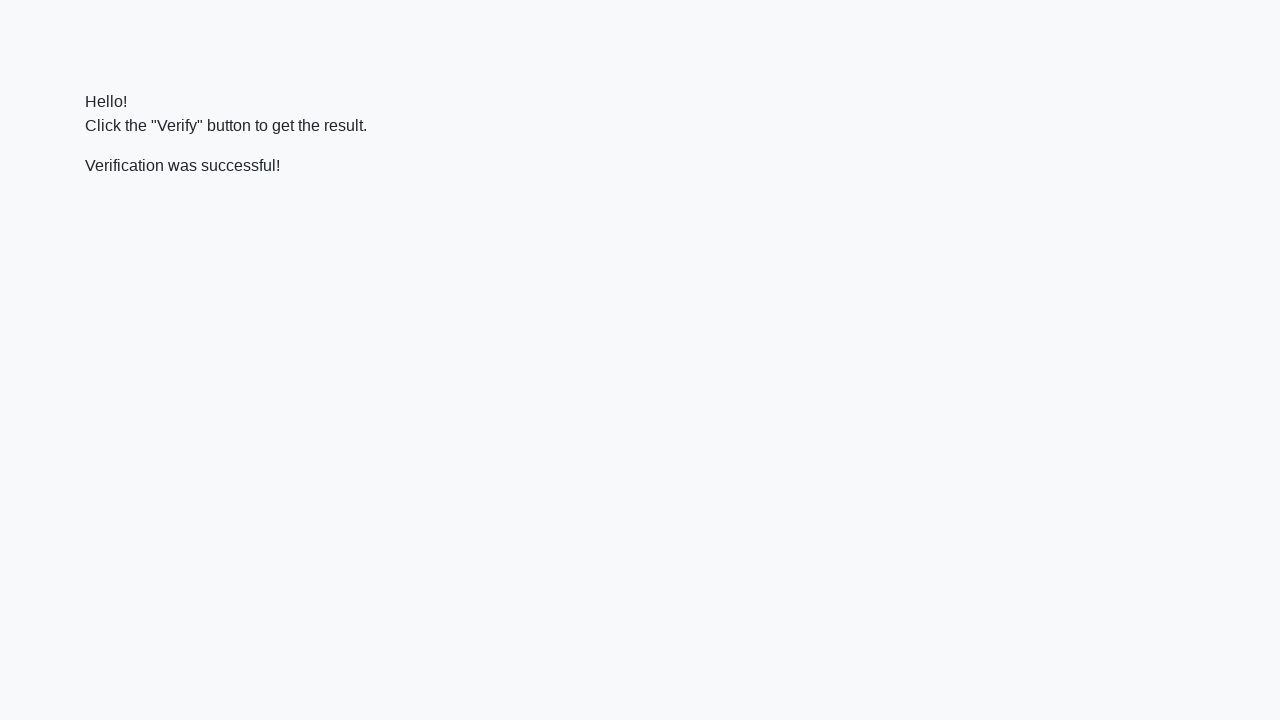

Located the verification message element
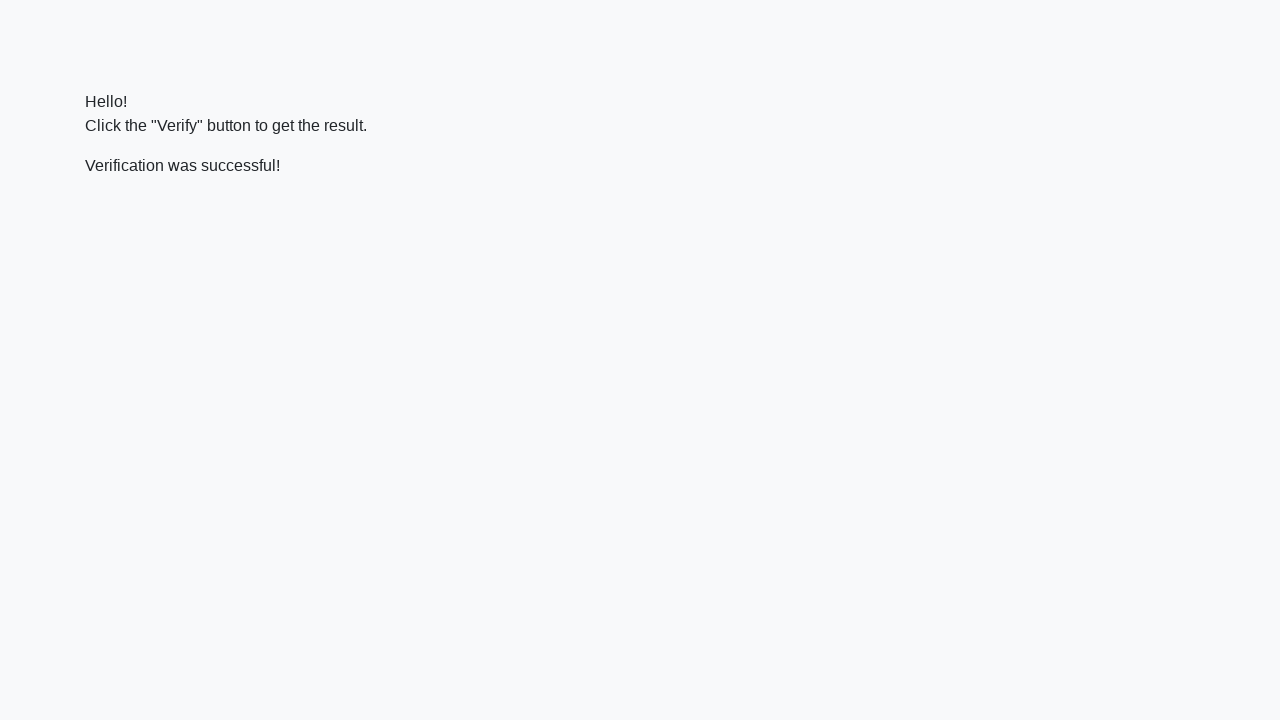

Verified that success message contains 'successful'
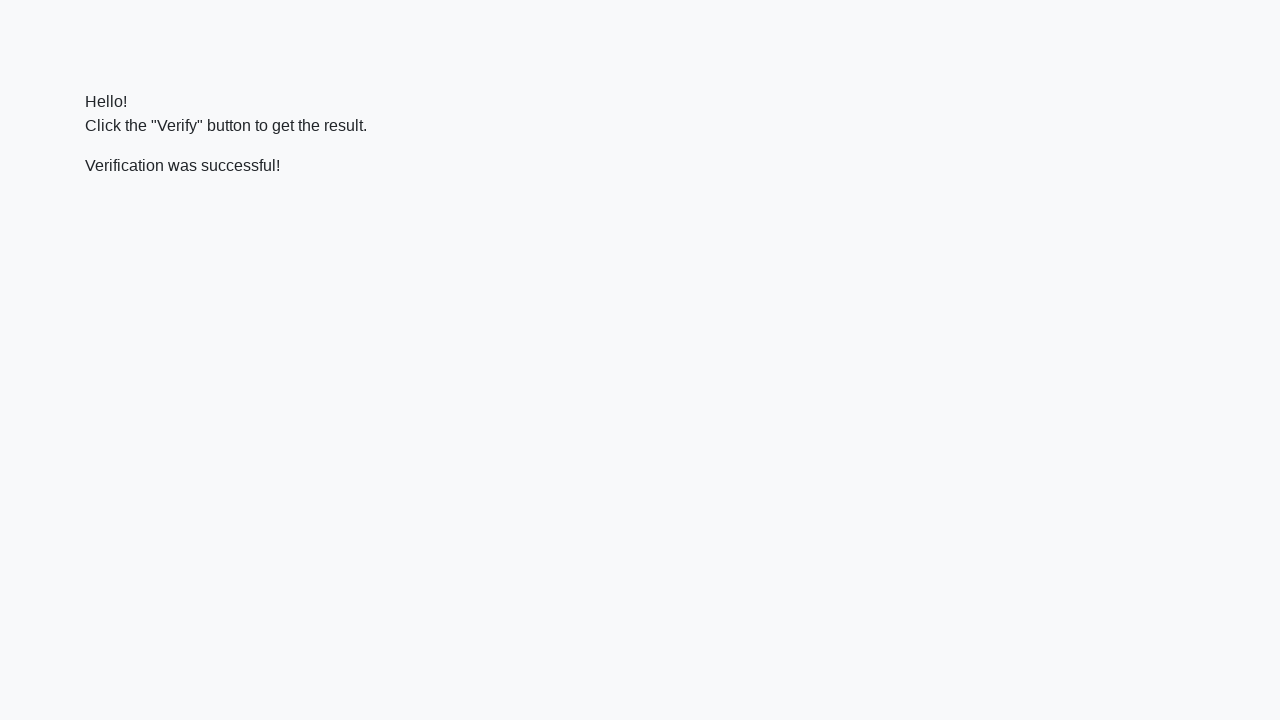

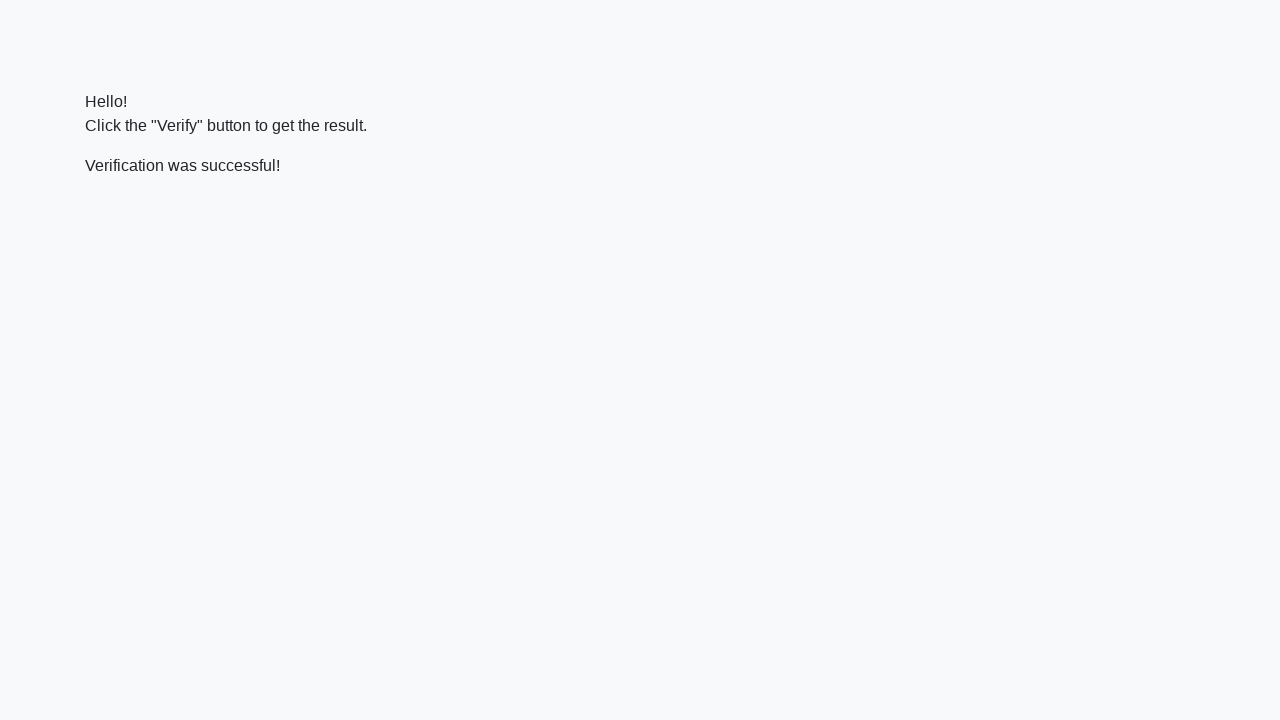